Navigates to the Projects section and verifies all project-related external links are visible with correct href attributes.

Starting URL: https://jesseheidner.com

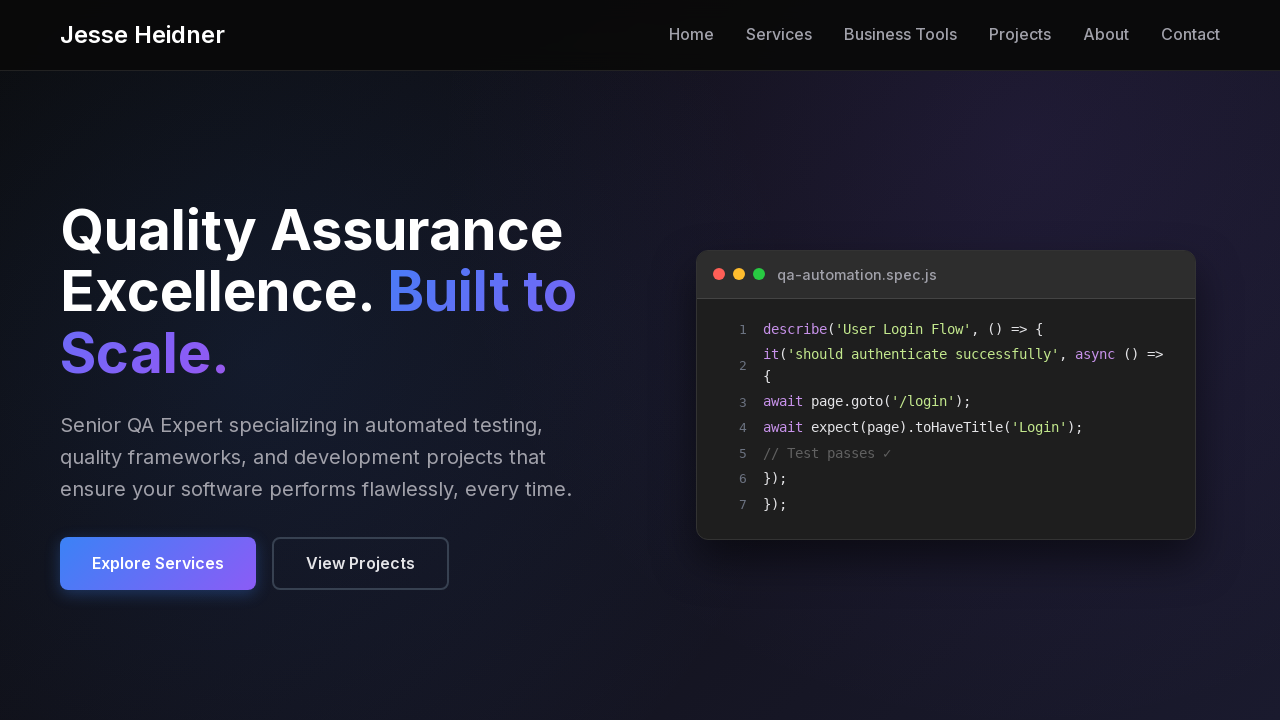

Navigated to https://jesseheidner.com
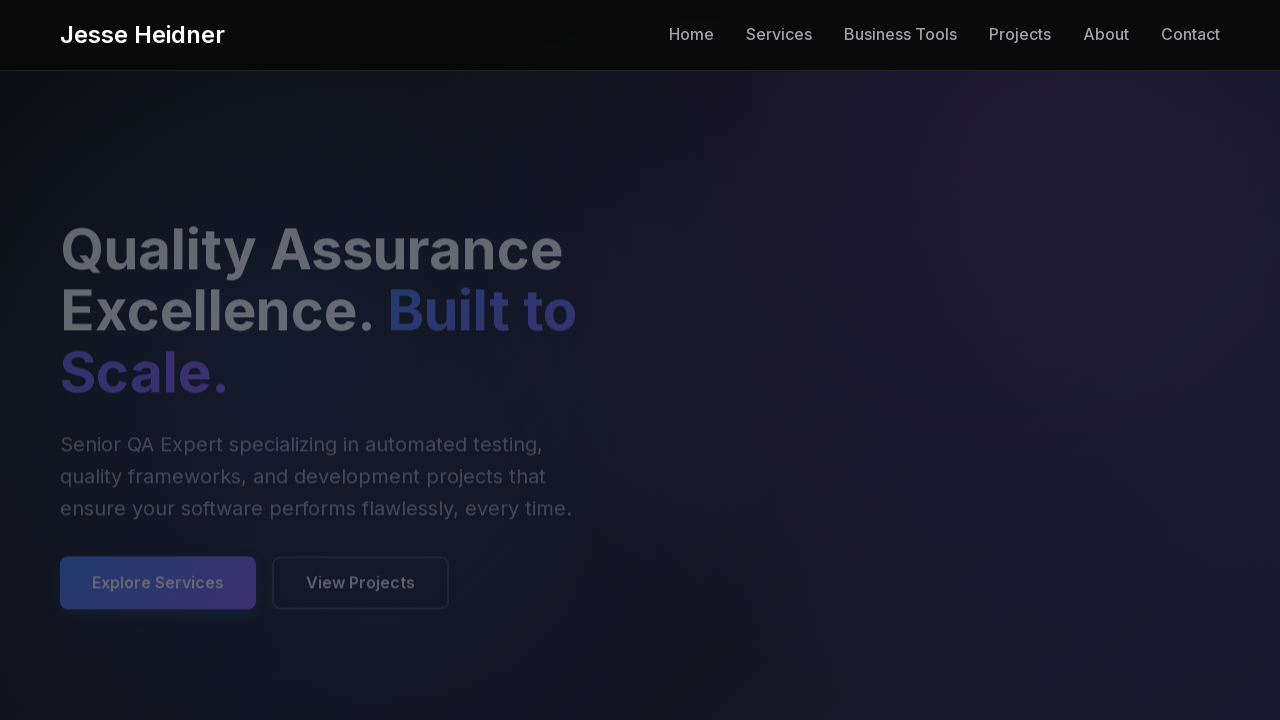

Clicked on Projects navigation link at (1020, 34) on internal:role=link[name="Projects"s]
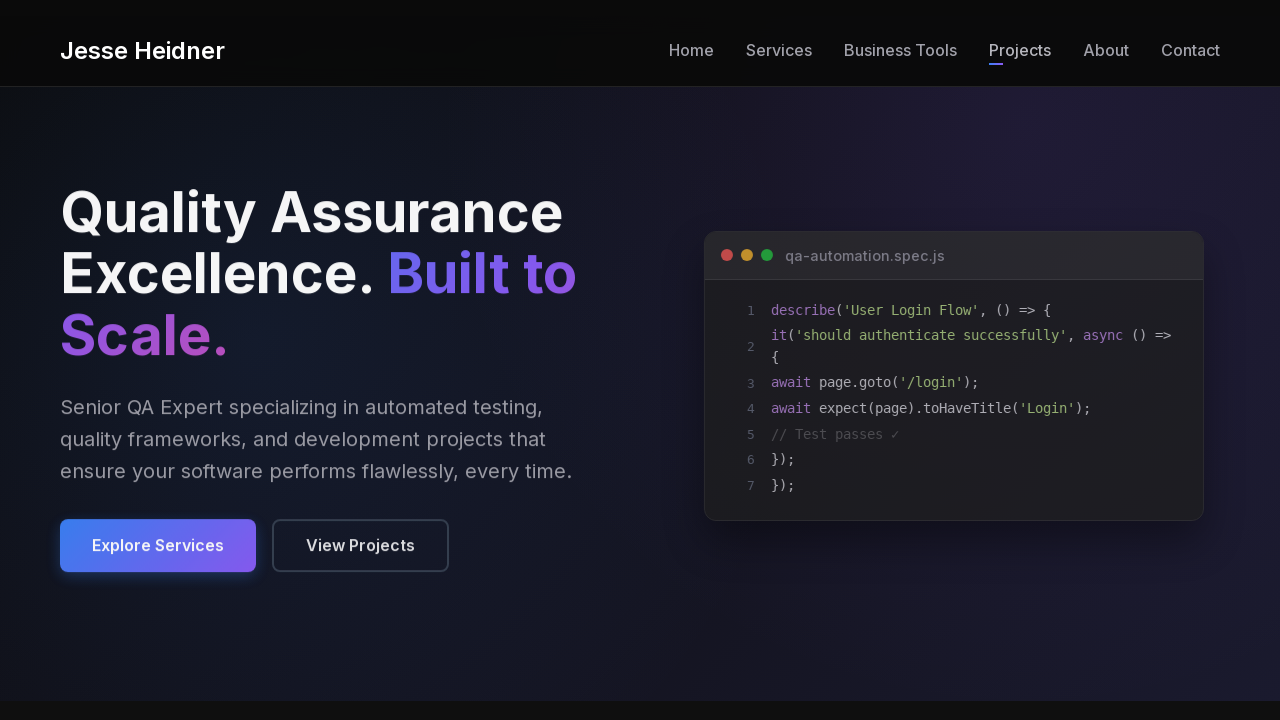

Verified 'View Source' link is visible
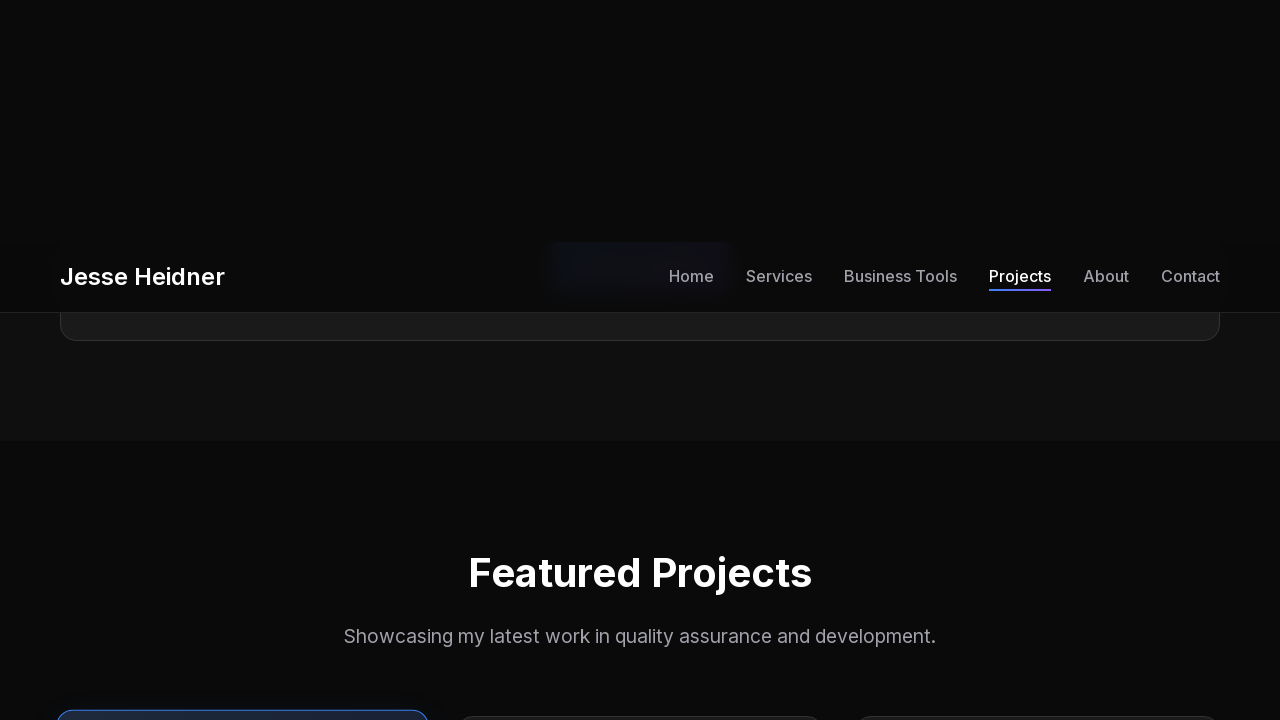

Verified 'Live CI/CD' link is visible
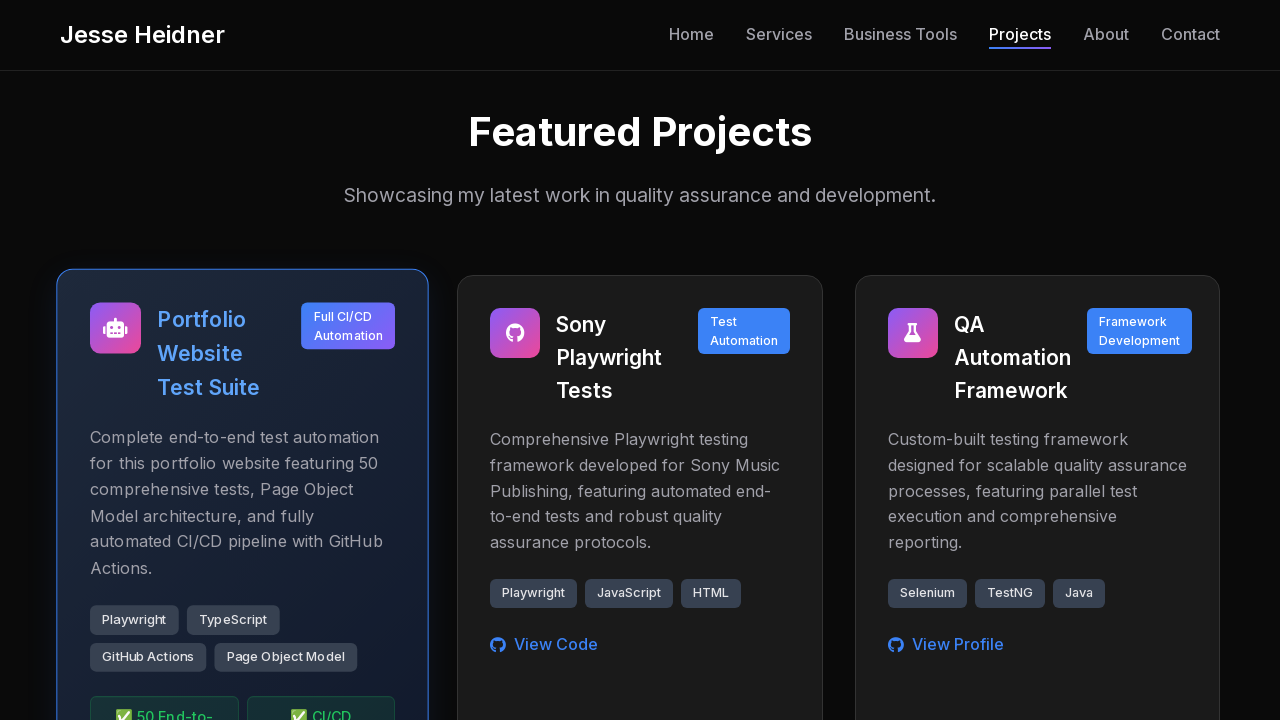

Verified 'View Code' link is visible
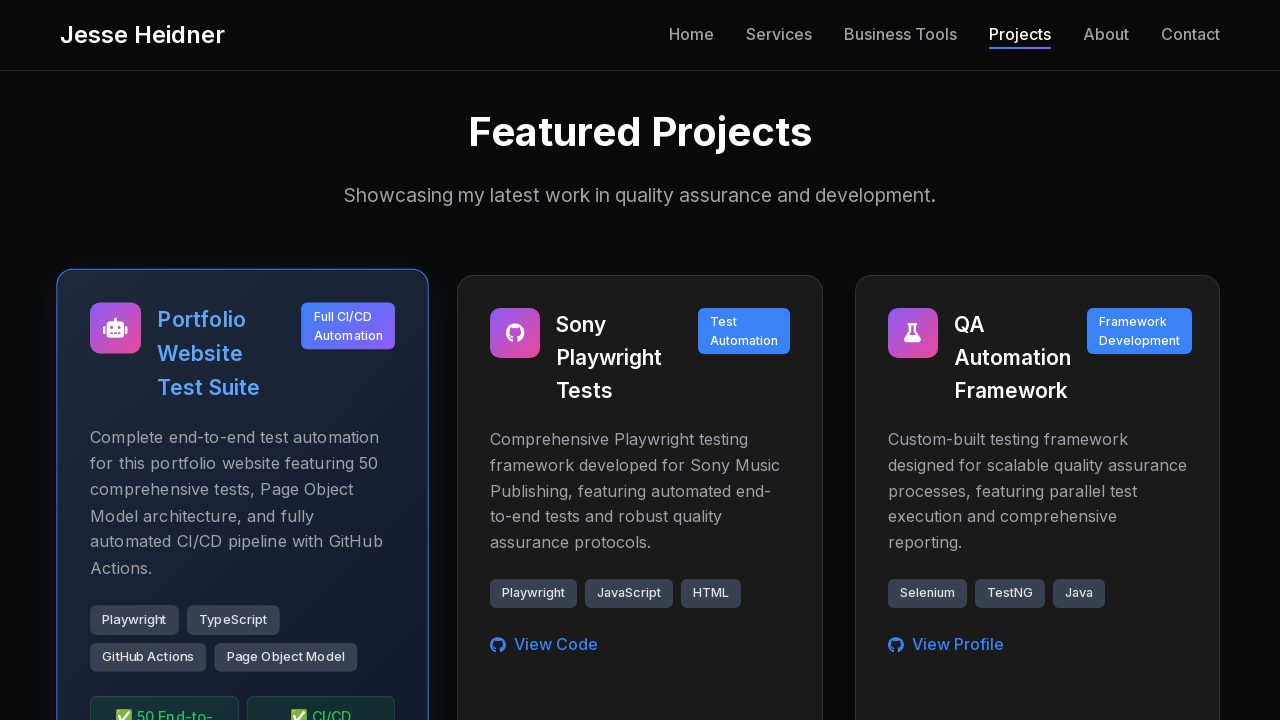

Verified 'View Profile' link is visible
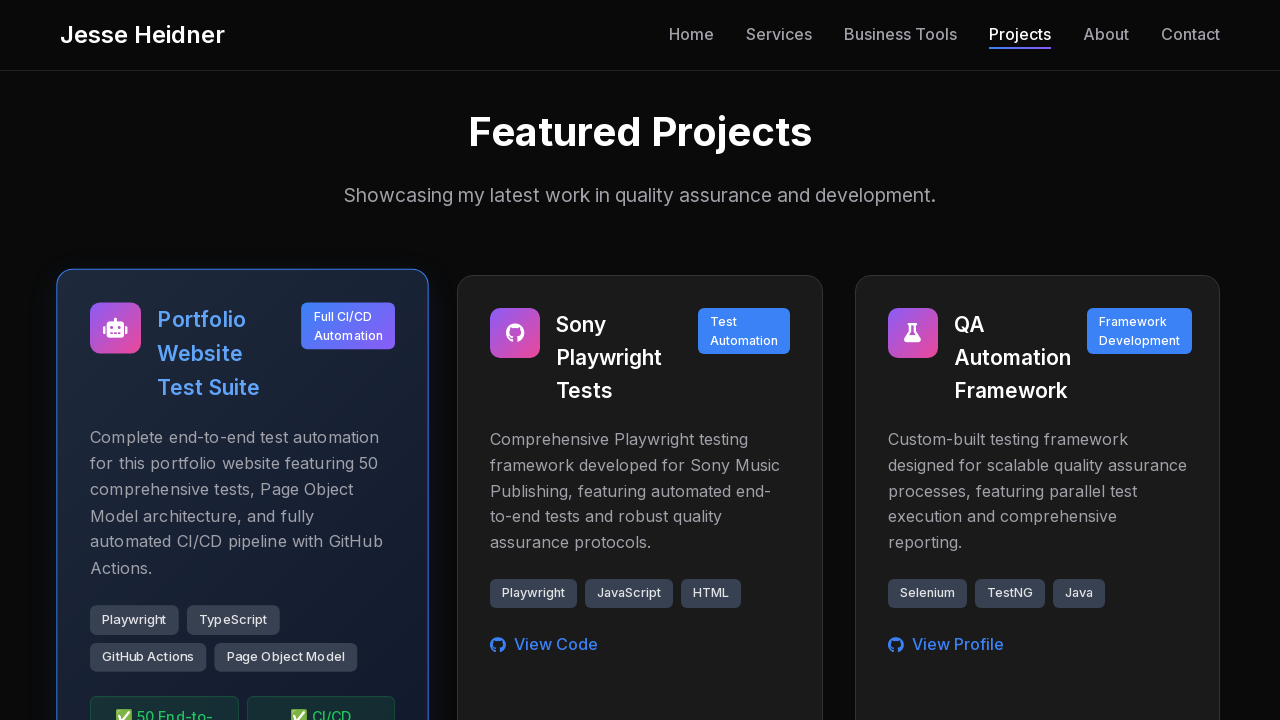

Verified 'Learn More' link is visible
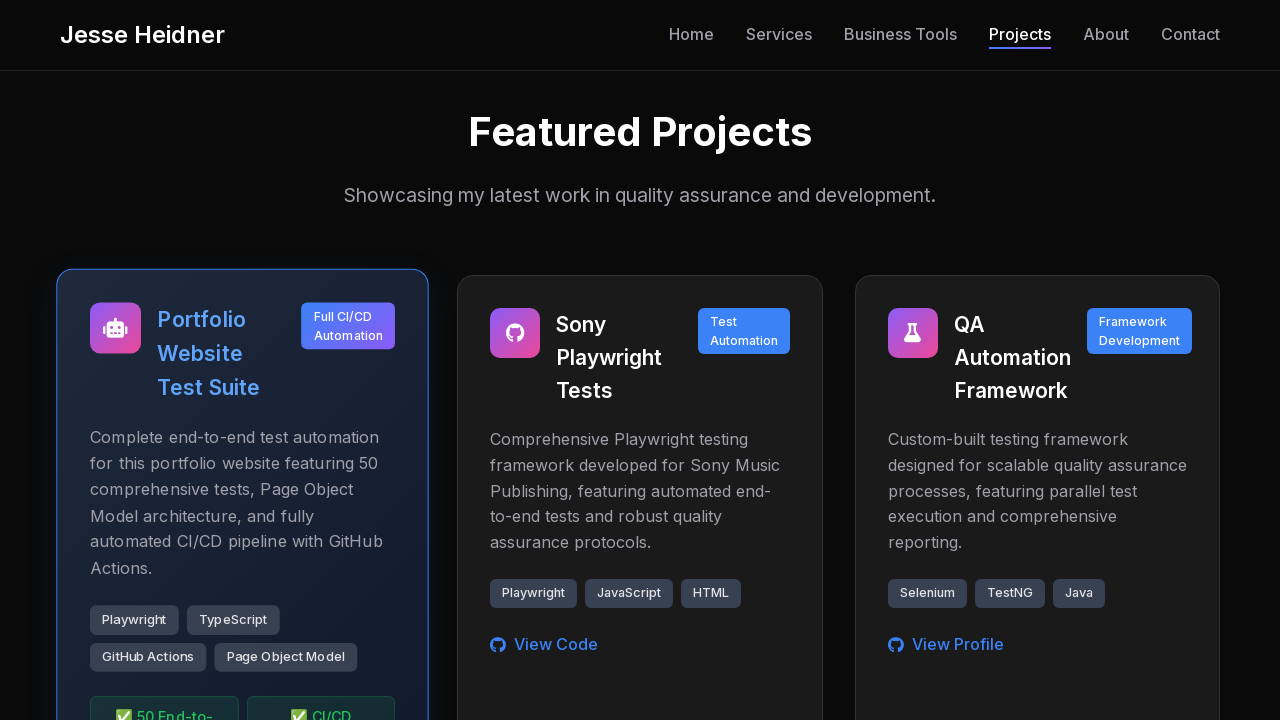

Verified 'Visit GitHub Profile' link is visible
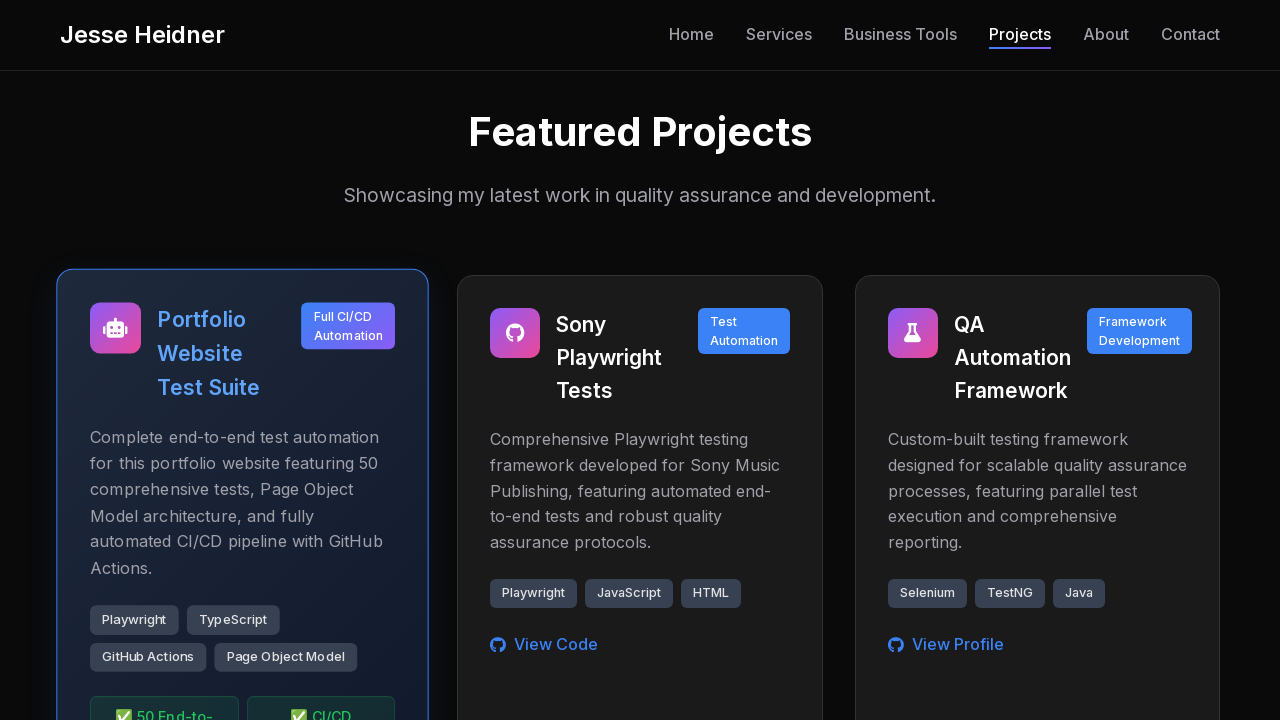

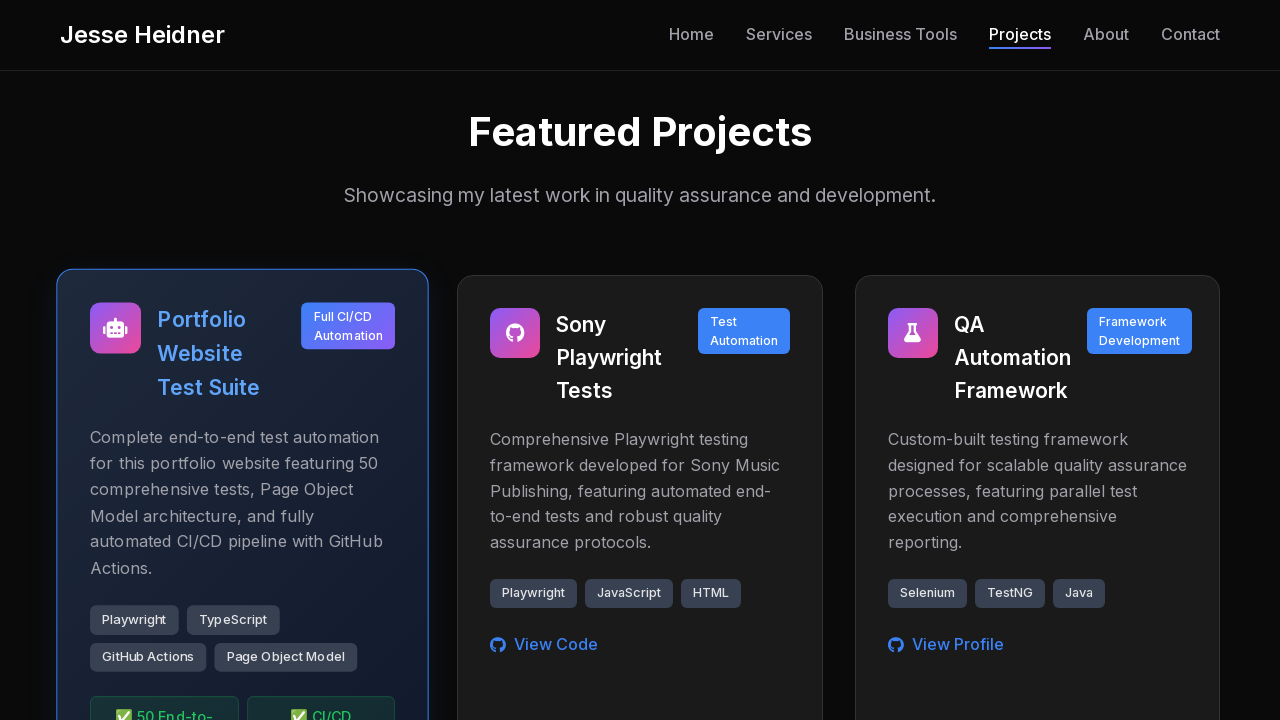